Tests pagination on SUUMO rental property search results by verifying listings load and navigating through multiple pages using the "Next" button.

Starting URL: https://suumo.jp/jj/chintai/ichiran/FR301FC001/?ar=090&bs=040&pc=30&smk=&po1=25&po2=99&shkr1=03&shkr2=03&shkr3=03&shkr4=03&sc=45201&ta=45&cb=0.0&ct=10.0&et=9999999&mb=0&mt=9999999&cn=9999999&fw2=

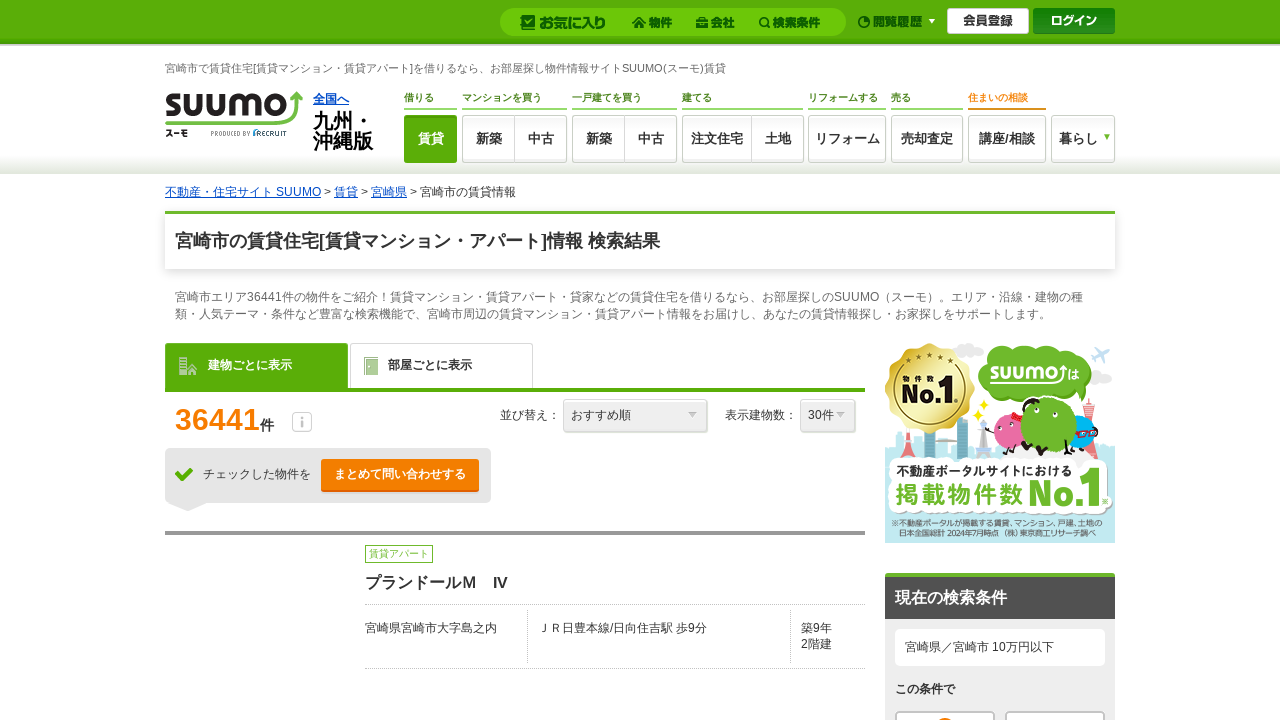

Waited for property listings to load on initial page
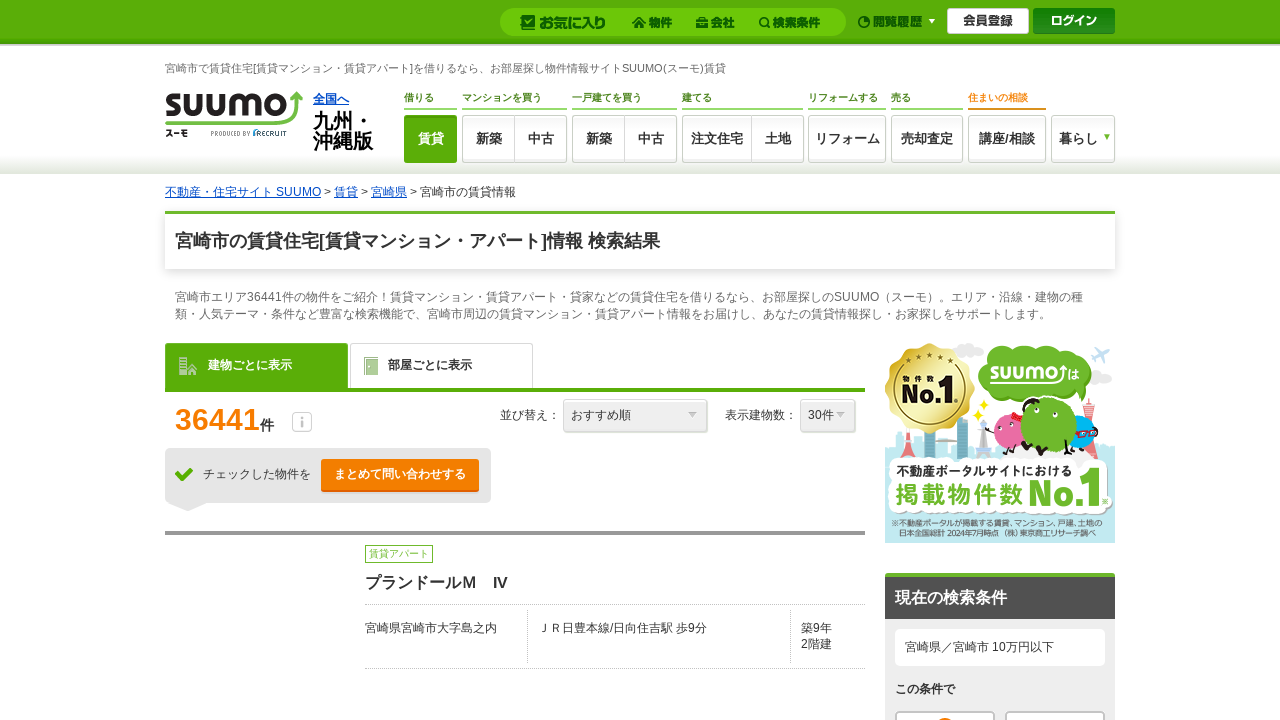

Verified property listings are displayed on page 1
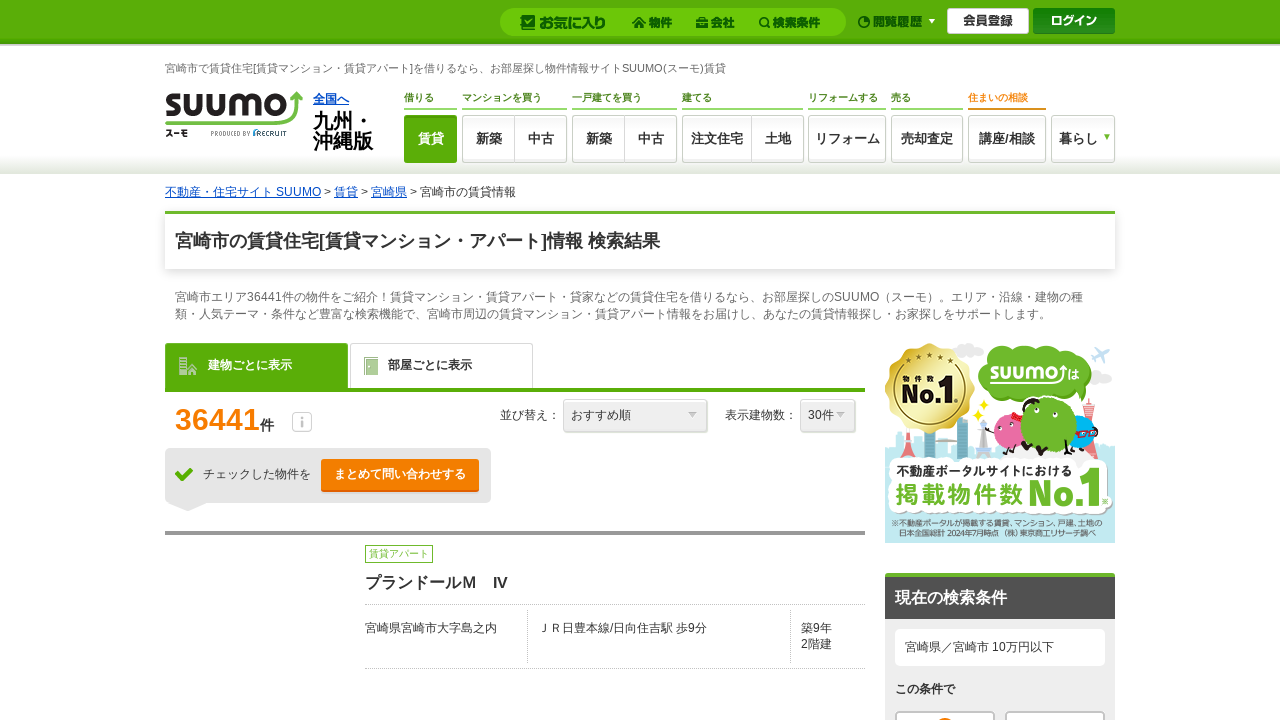

Verified property titles are loaded on page 1
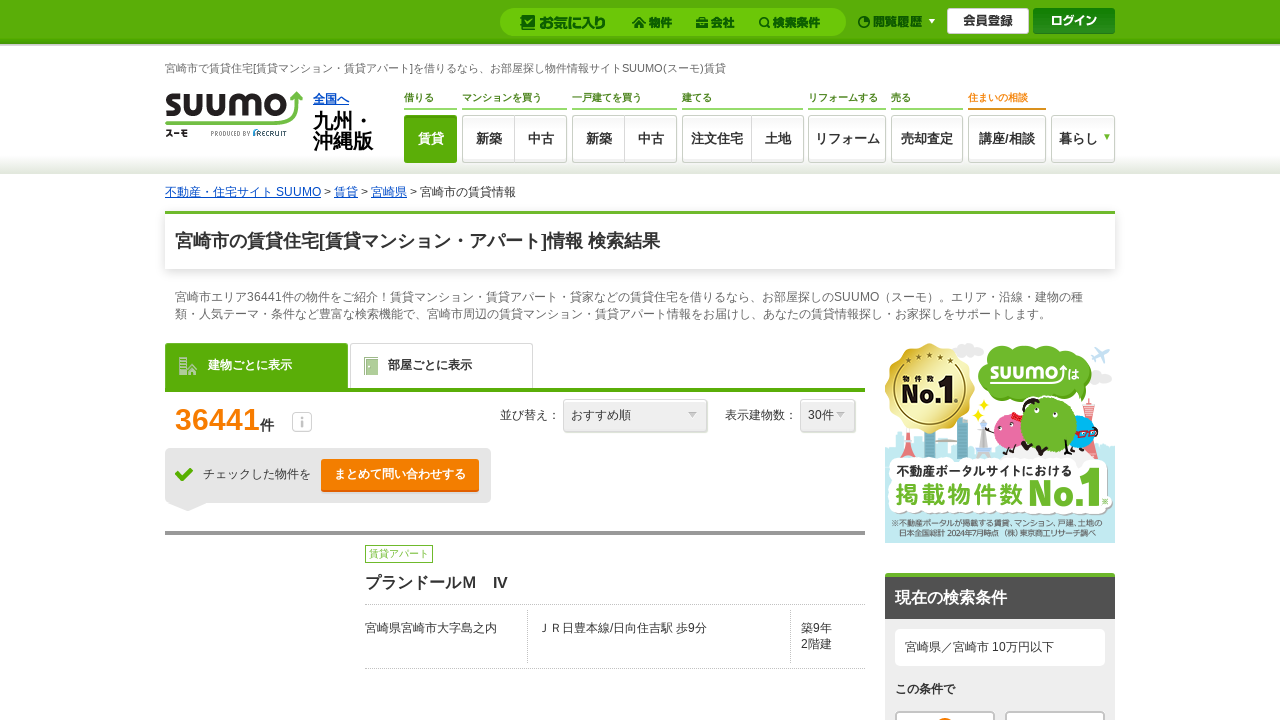

Clicked 'Next' button to navigate to page 2 at (842, 361) on text=次へ
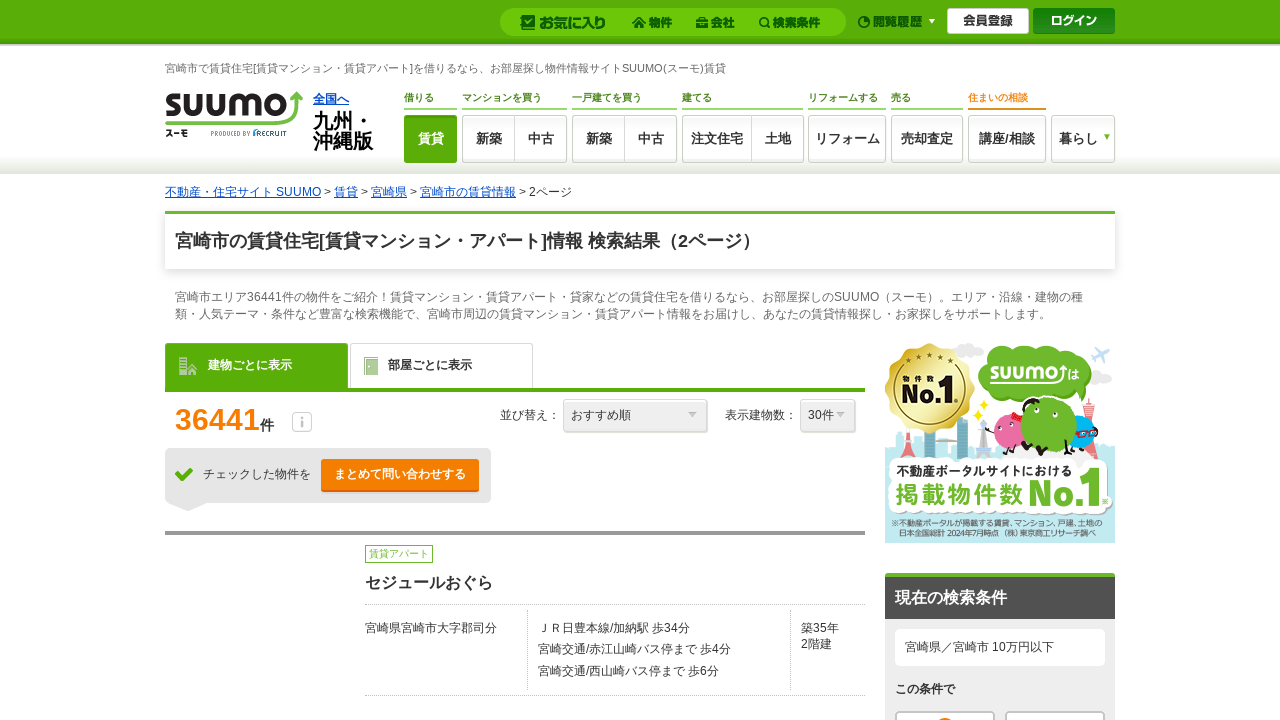

Waited for page 2 to load completely
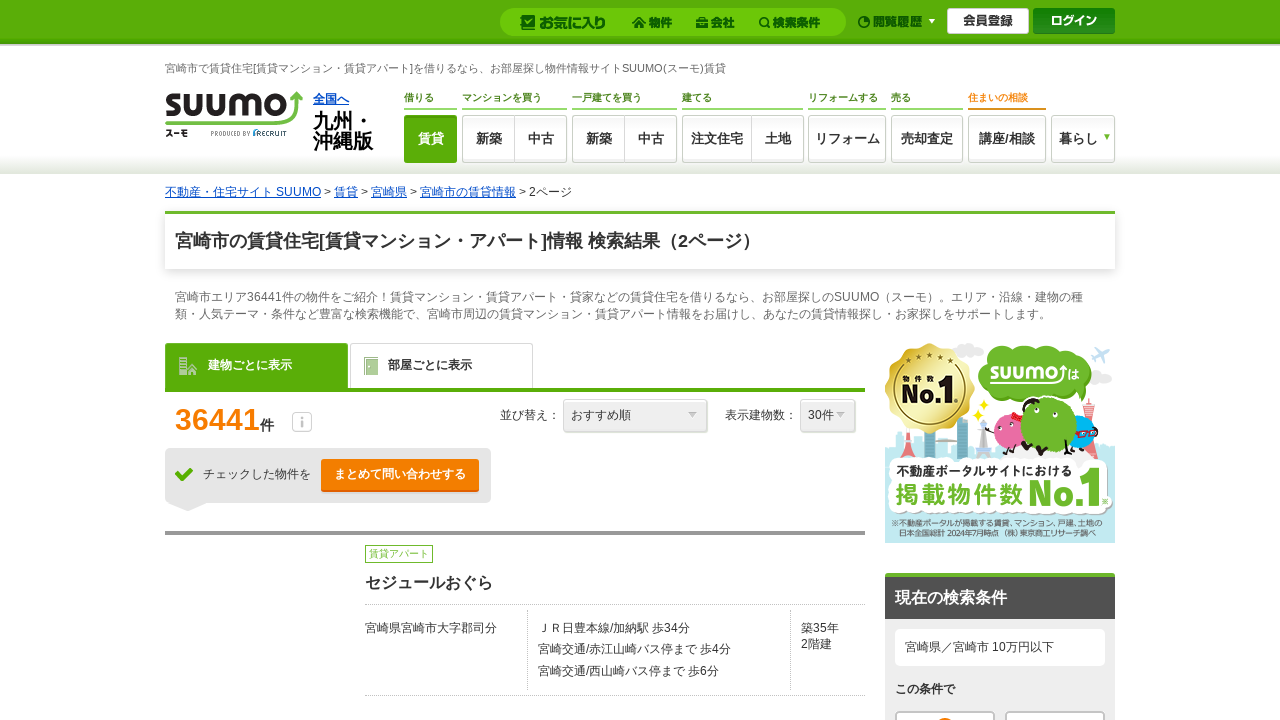

Verified property listings are displayed on page 2
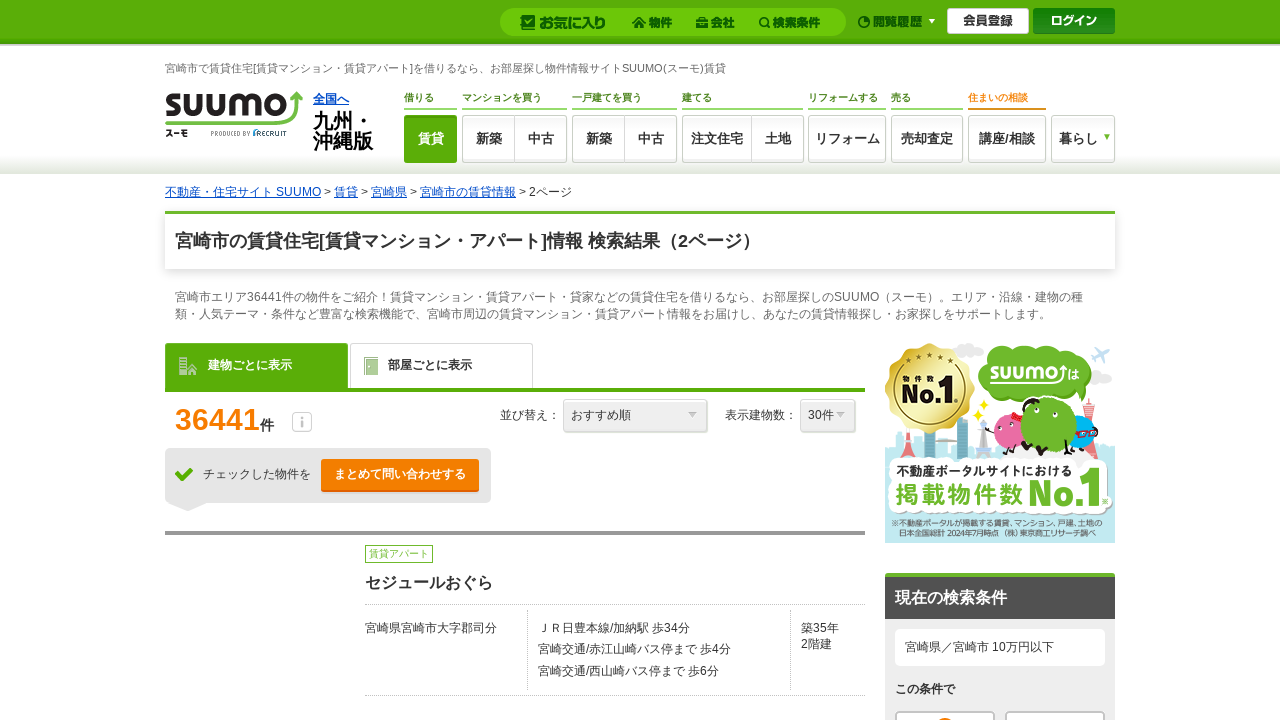

Verified property titles are loaded on page 2
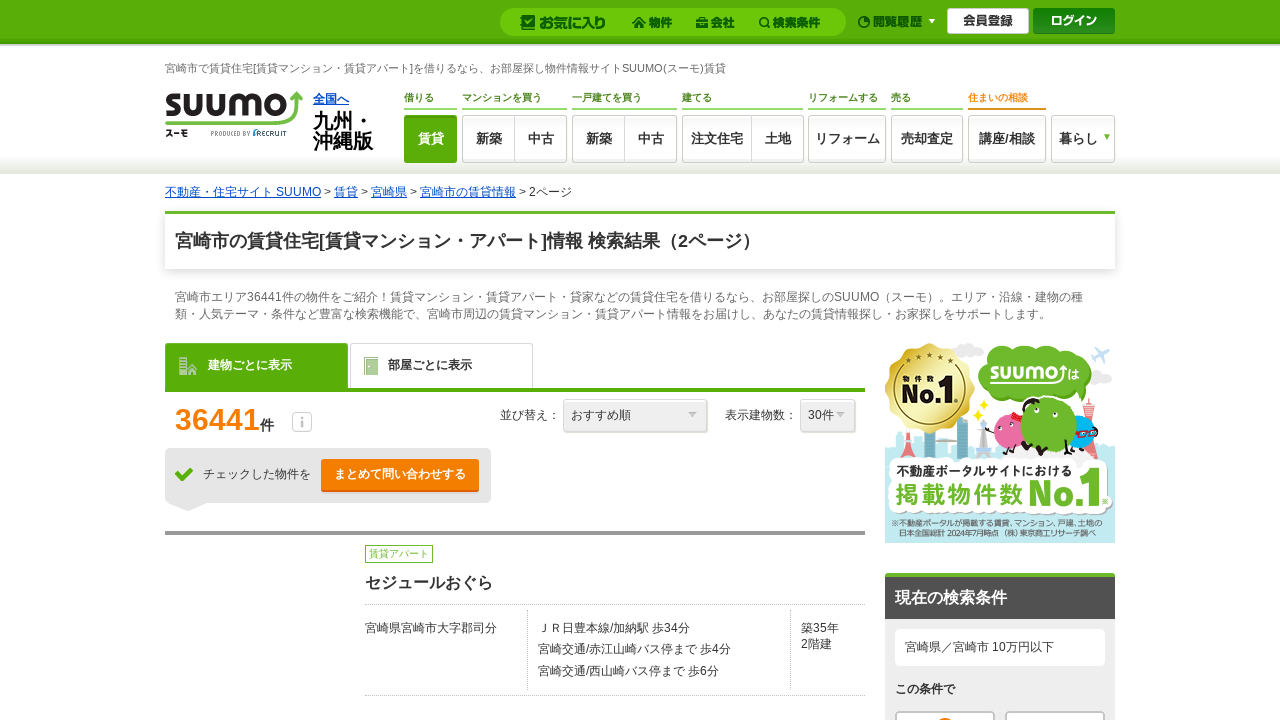

Clicked 'Next' button to navigate to page 3 at (842, 361) on text=次へ
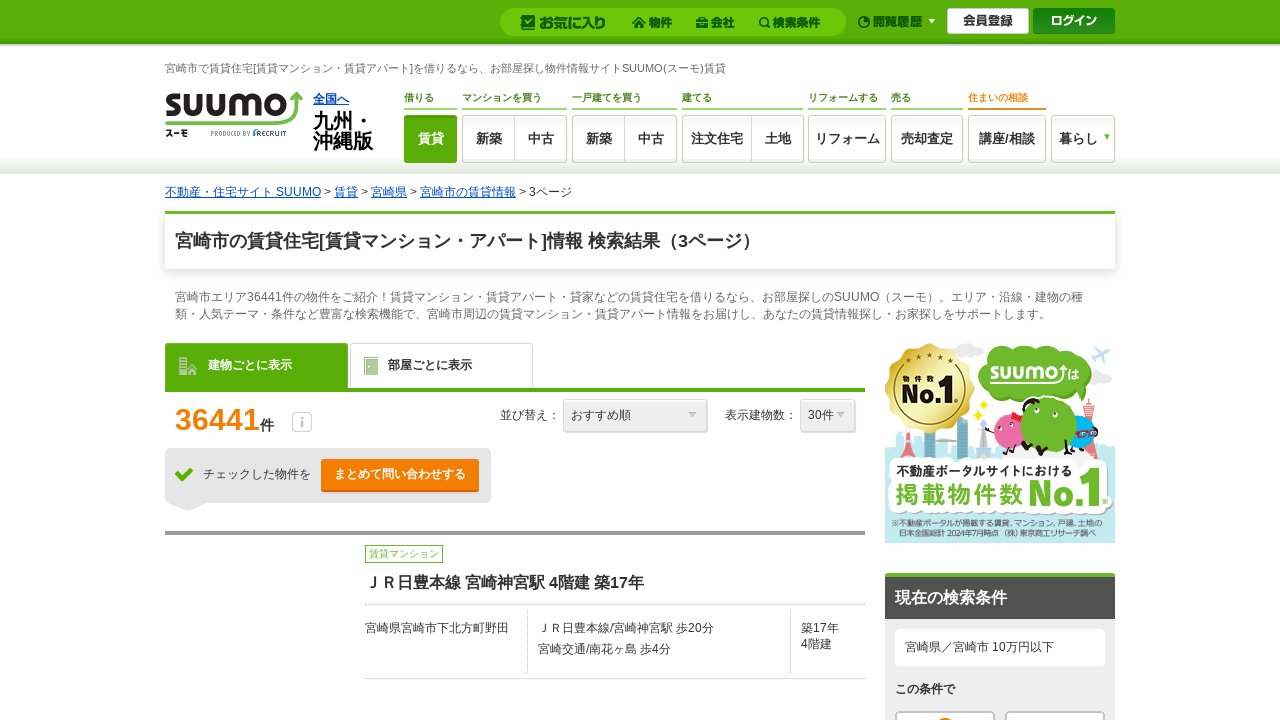

Waited for page 3 to load completely
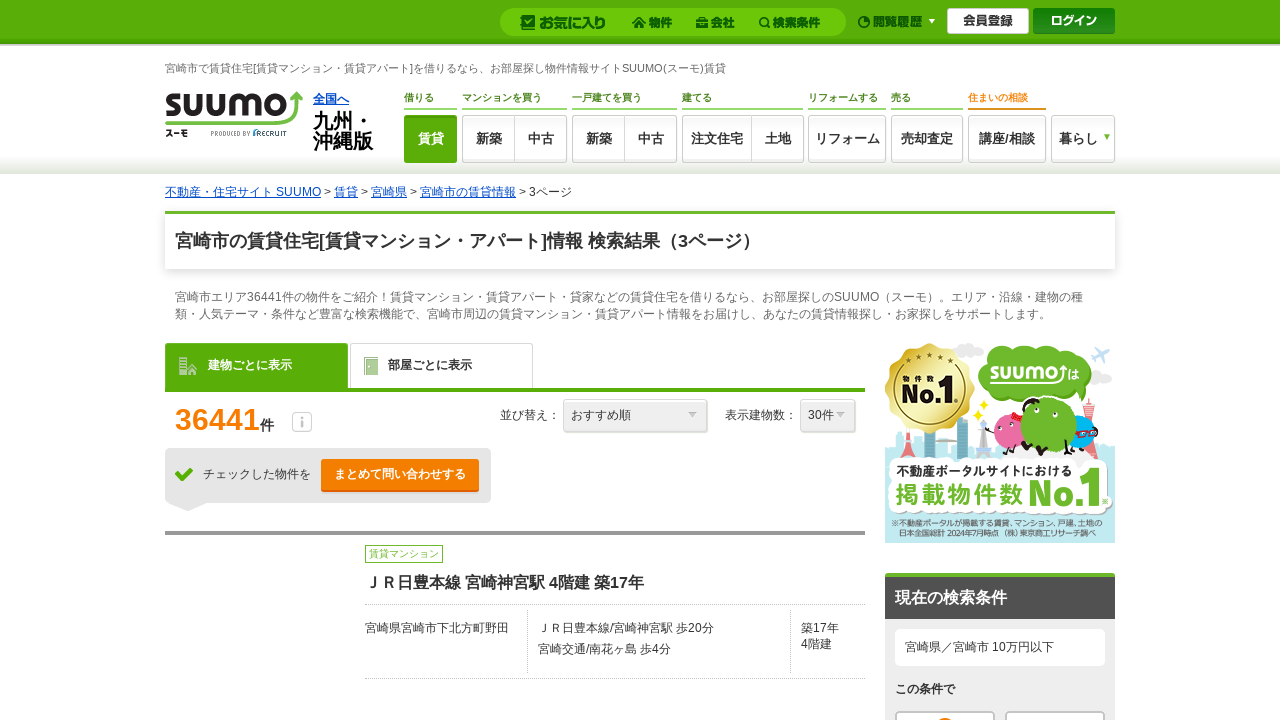

Verified property listings are displayed on page 3
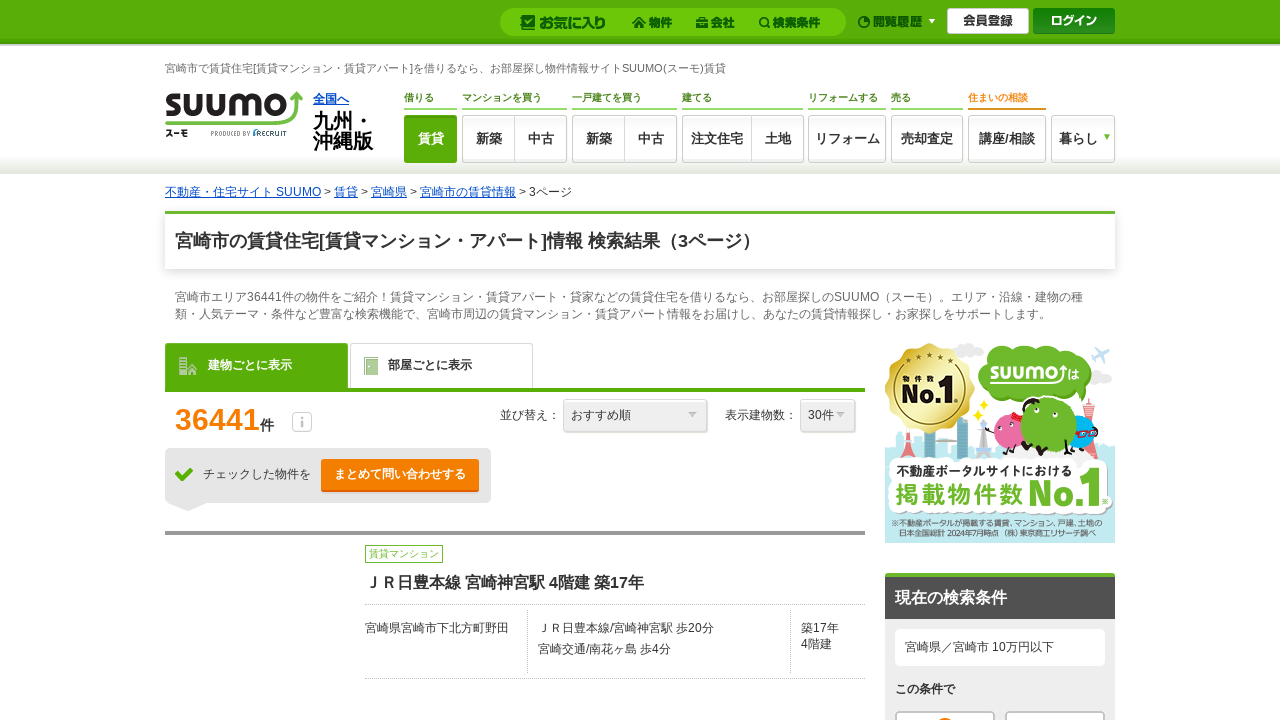

Verified property titles are loaded on page 3
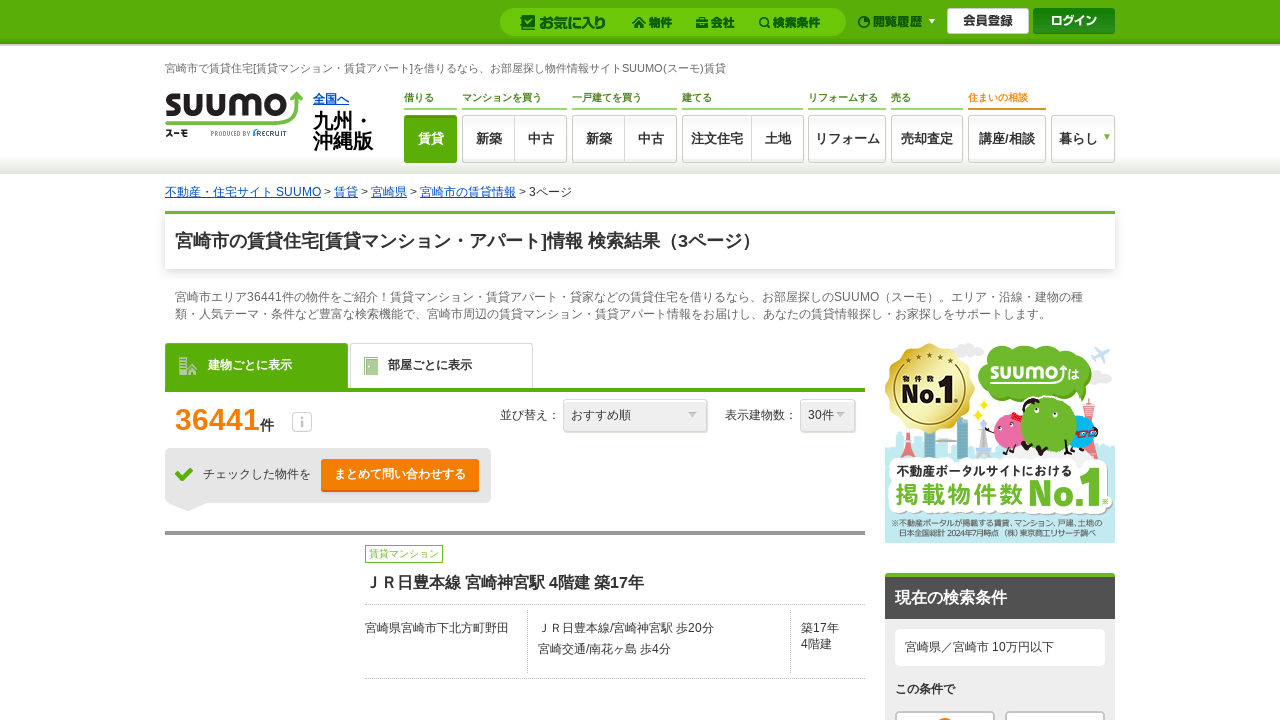

Clicked 'Next' button to navigate to page 4 at (842, 361) on text=次へ
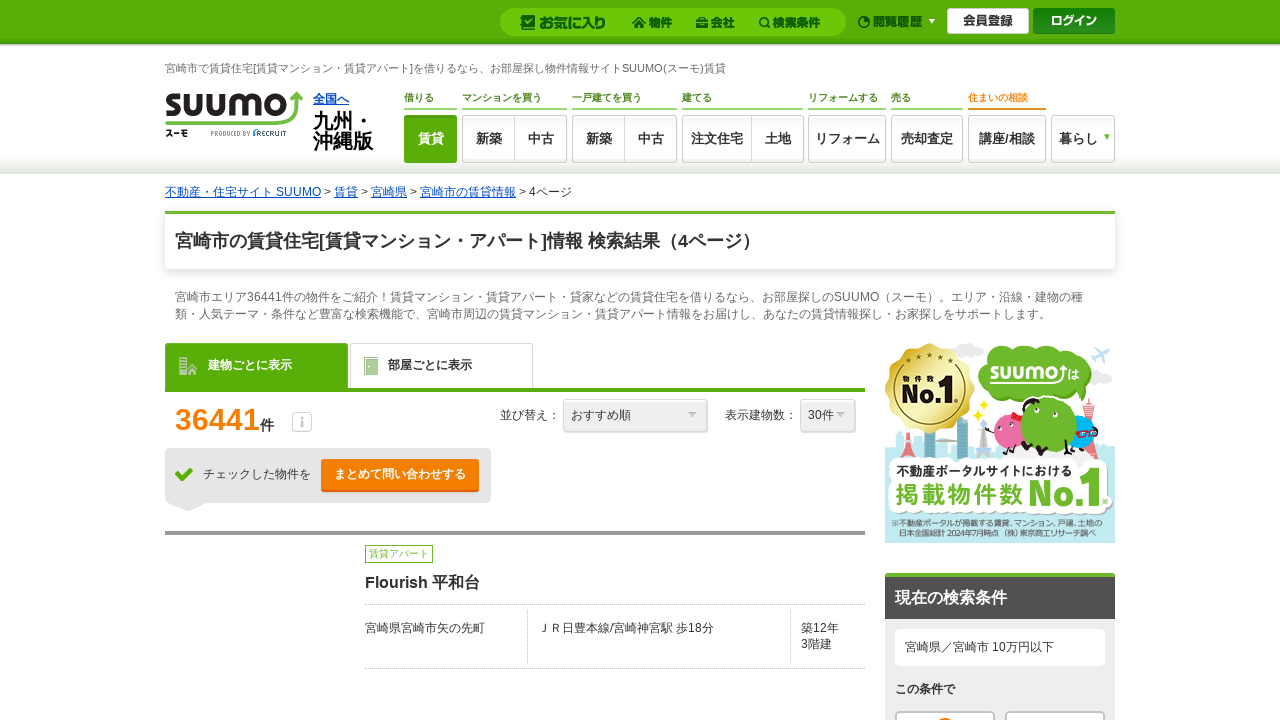

Waited for page 4 to load completely
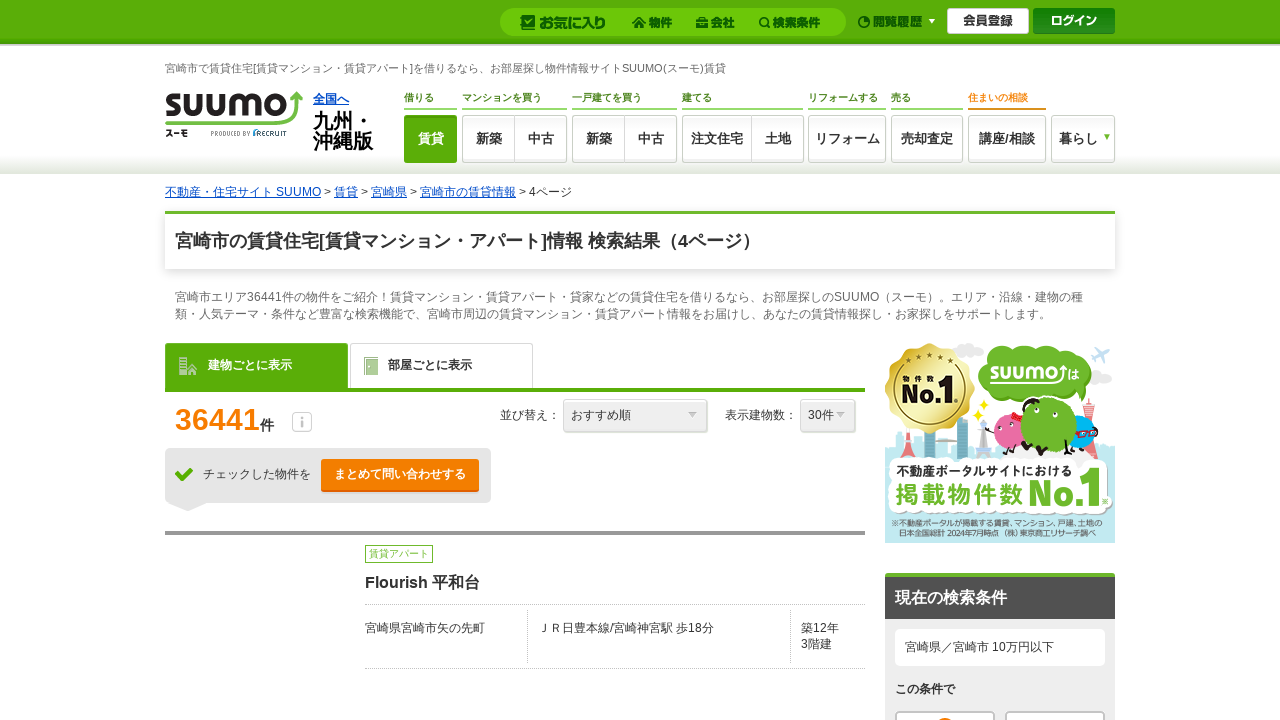

Verified property listings are displayed on page 4
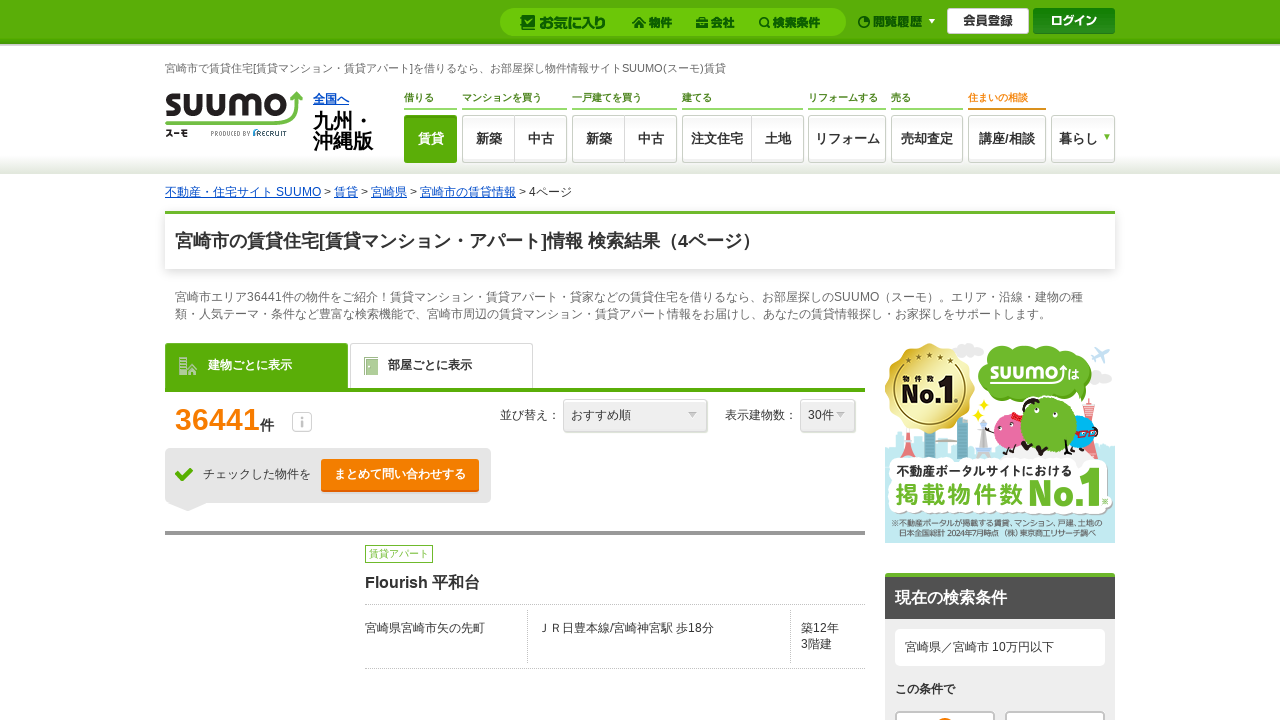

Verified property titles are loaded on page 4
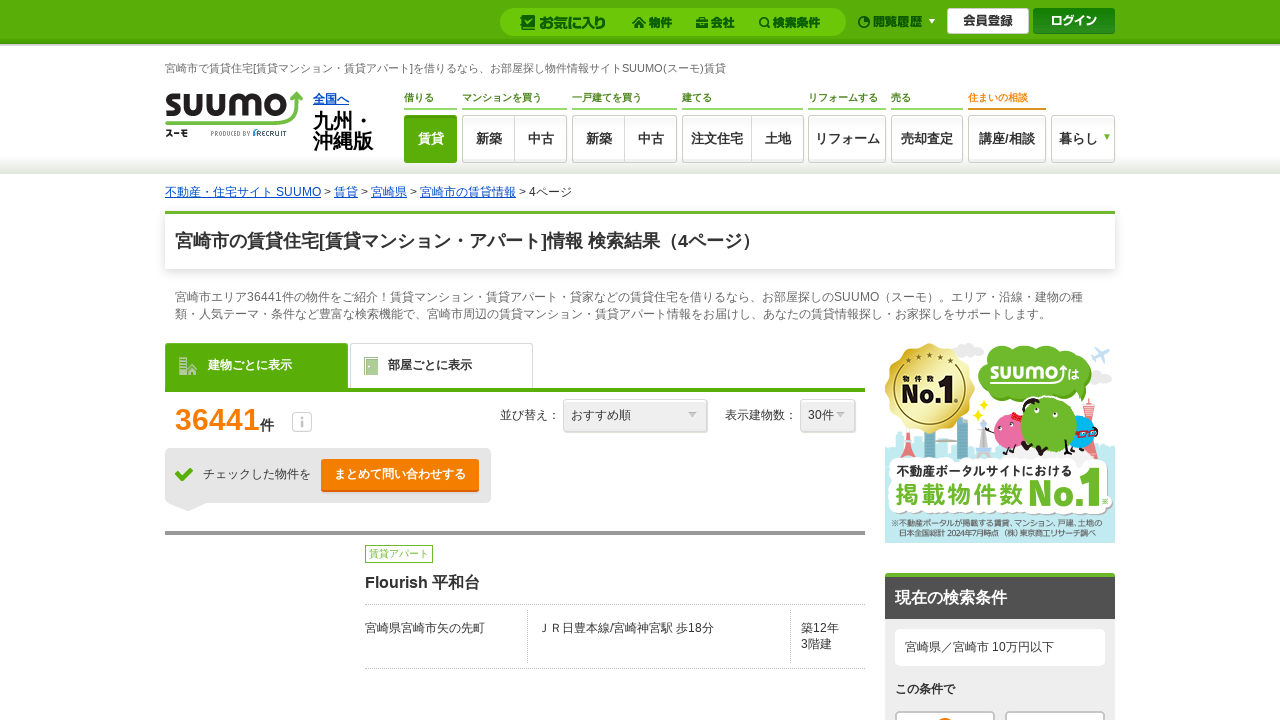

Clicked 'Next' button to navigate to page 5 at (842, 361) on text=次へ
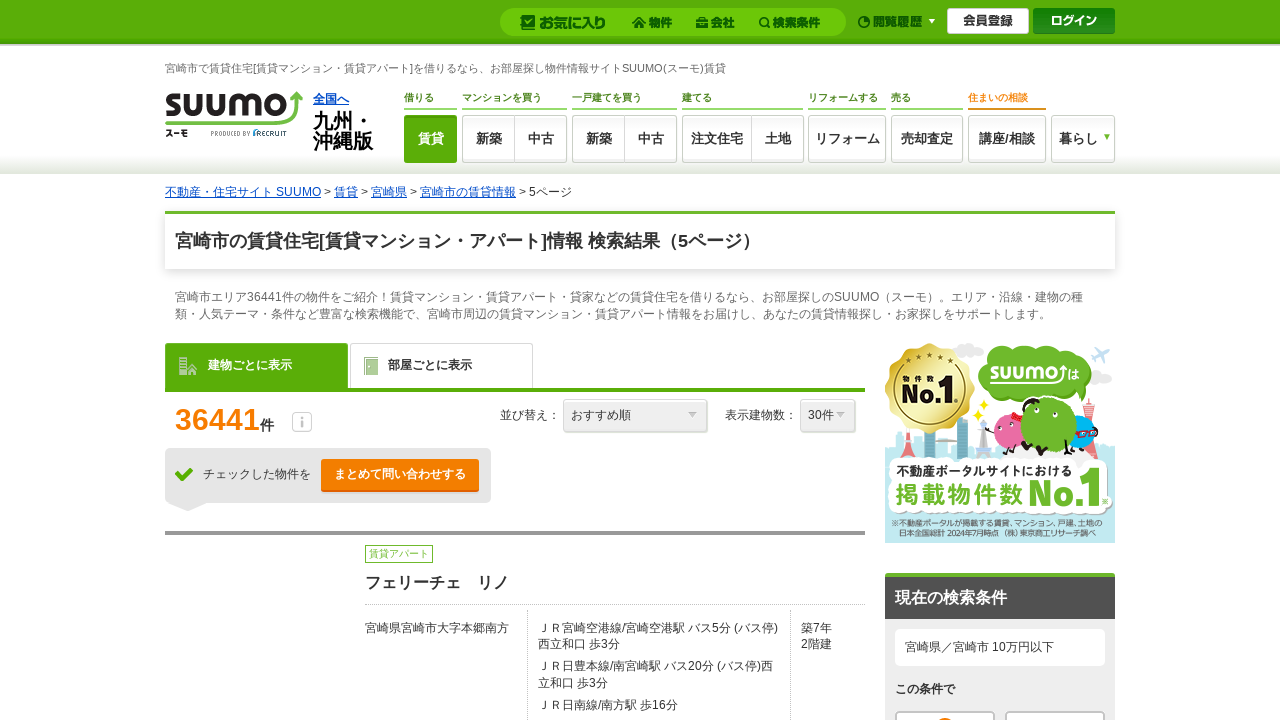

Waited for page 5 to load completely
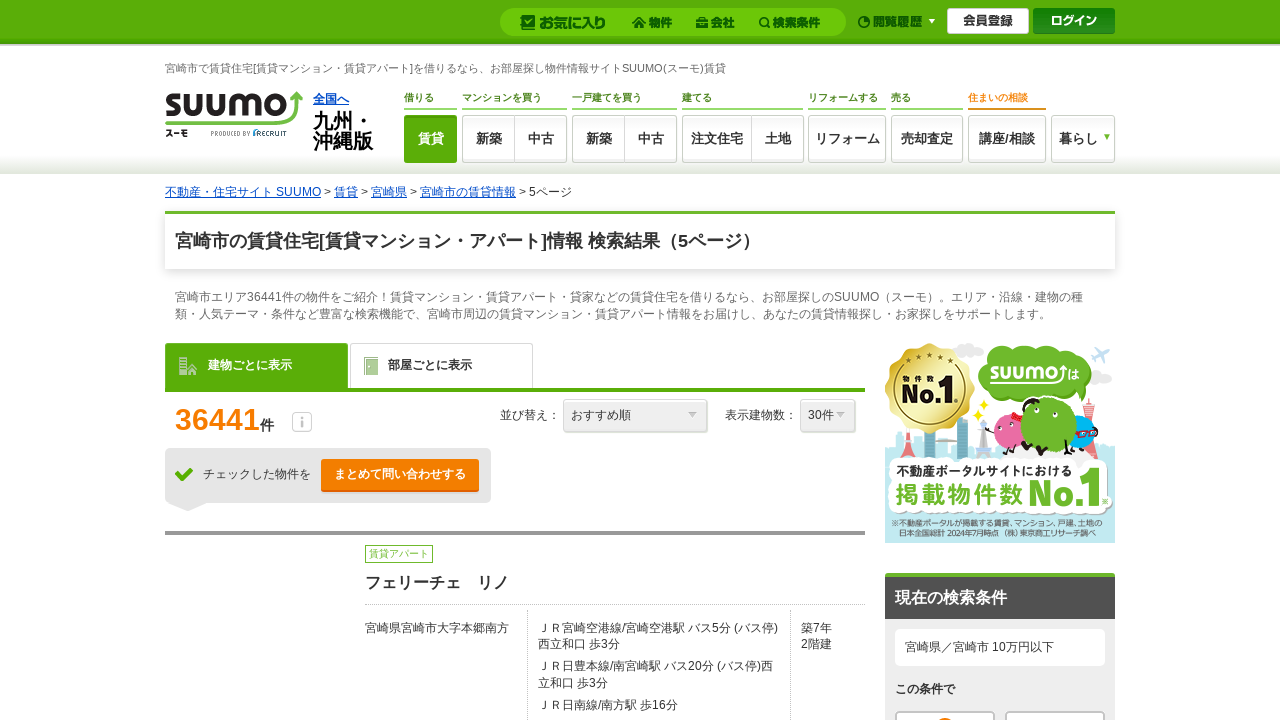

Verified property listings are displayed on page 5
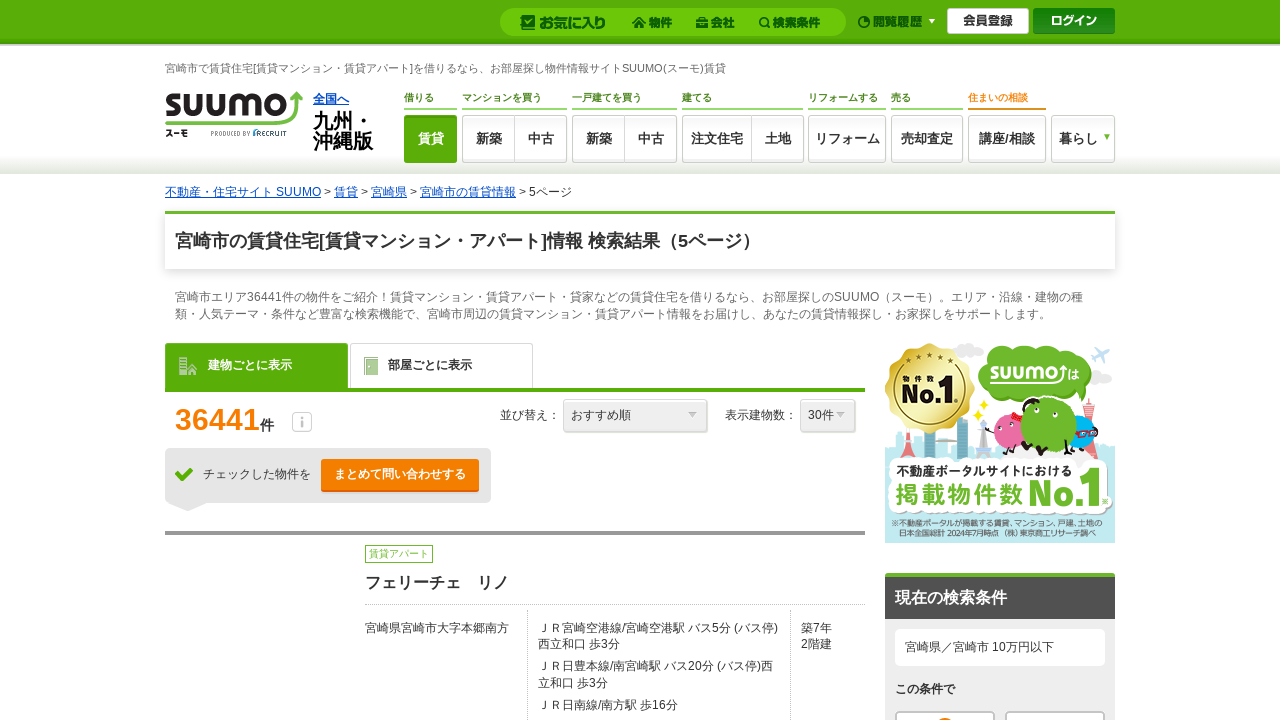

Verified property titles are loaded on page 5
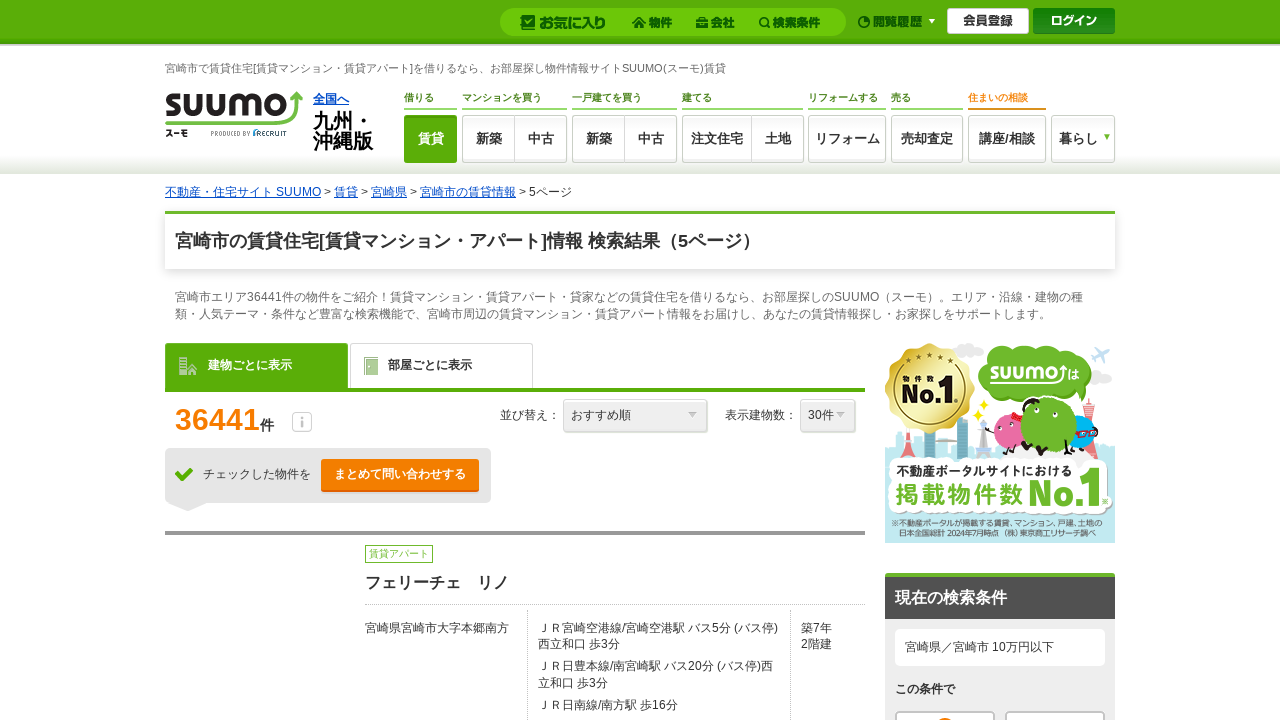

Clicked 'Next' button to navigate to page 6 at (842, 360) on text=次へ
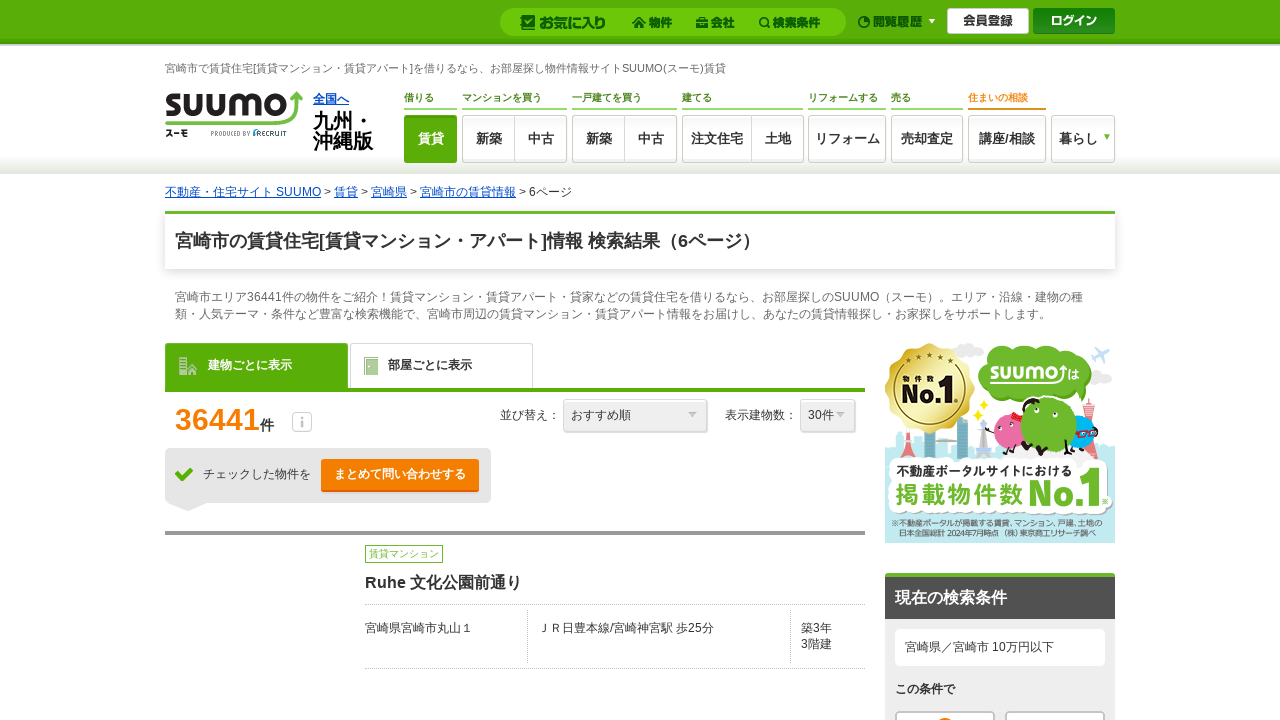

Waited for page 6 to load completely
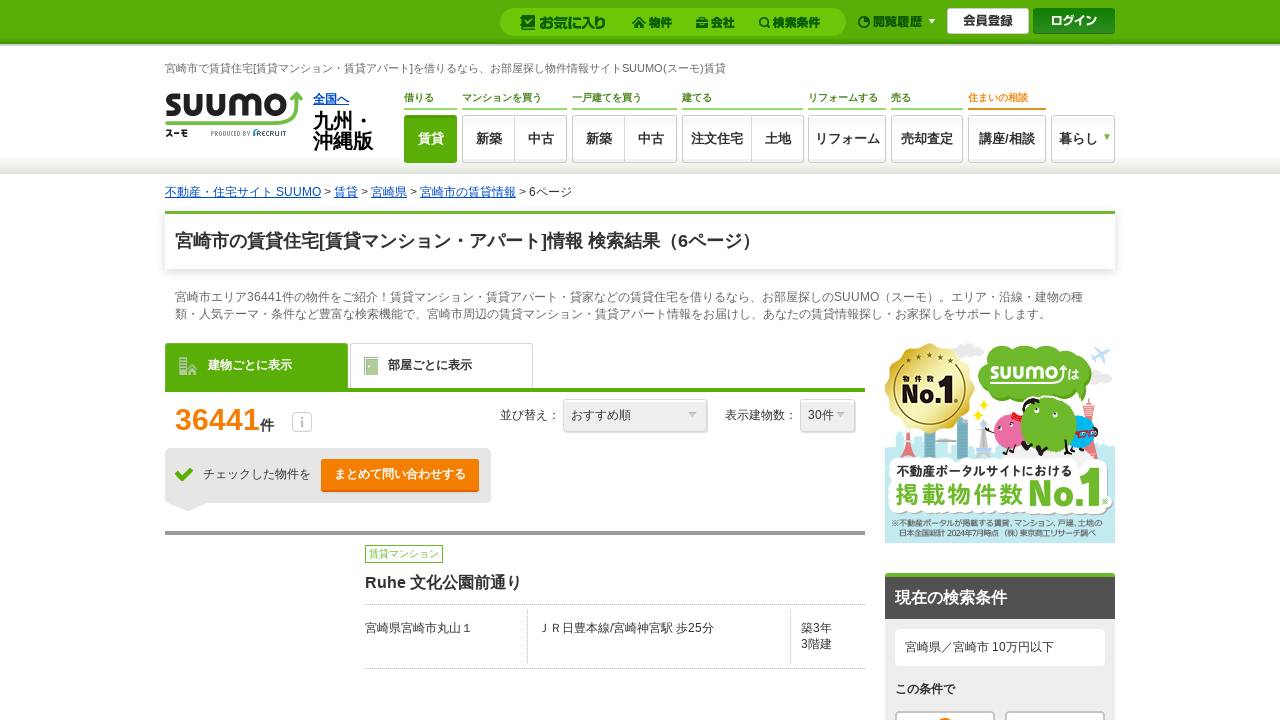

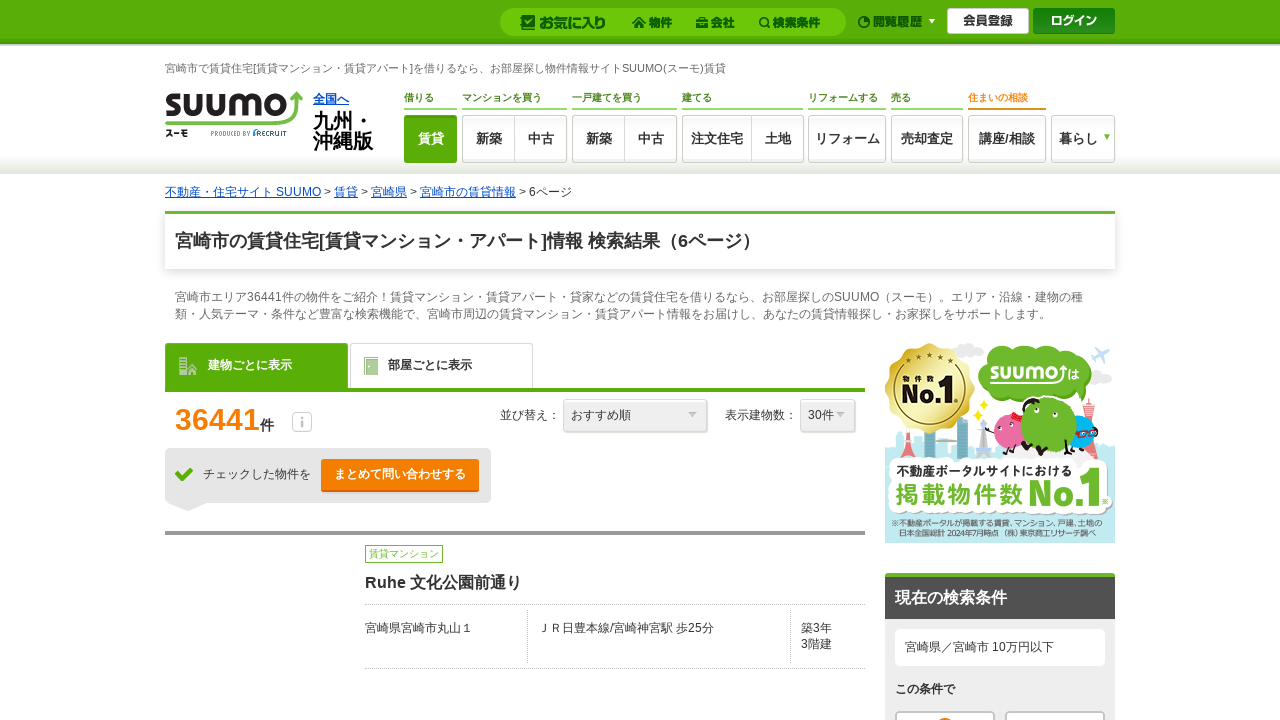